Captures screenshots of GitHub sign-in page at different screen widths for visual regression testing

Starting URL: https://github.com/login

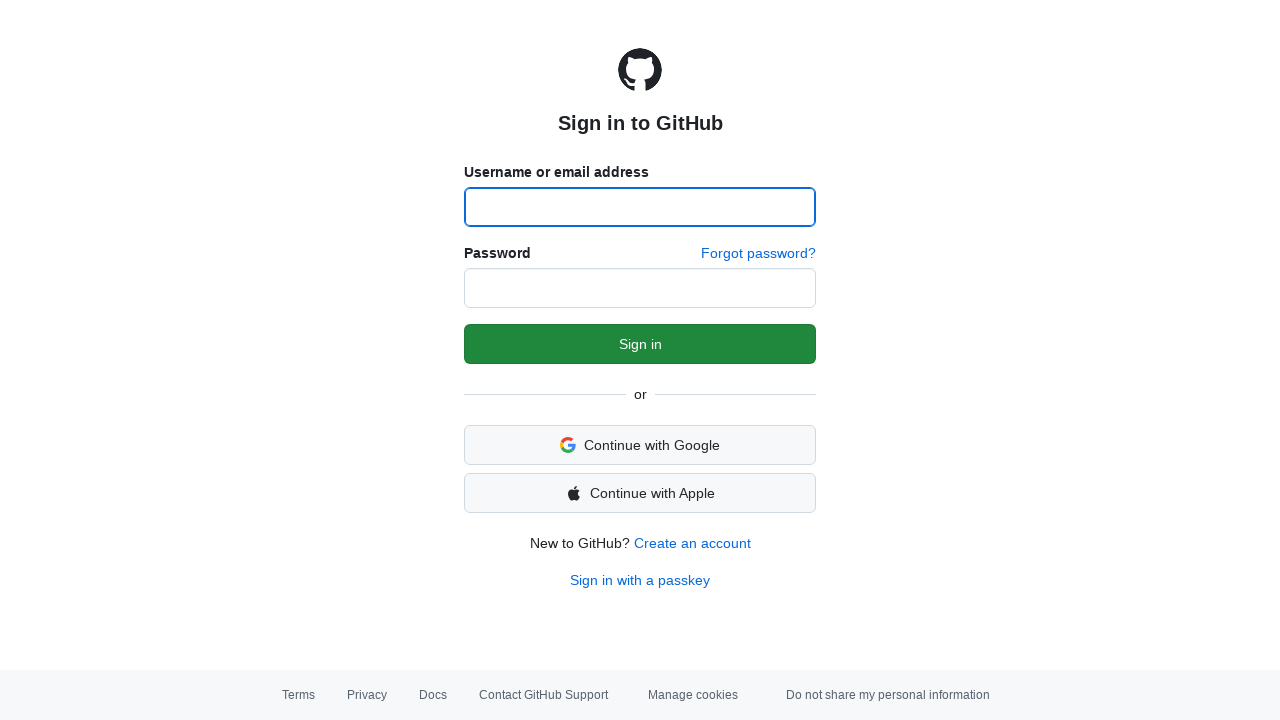

Set viewport to mobile width (360x768)
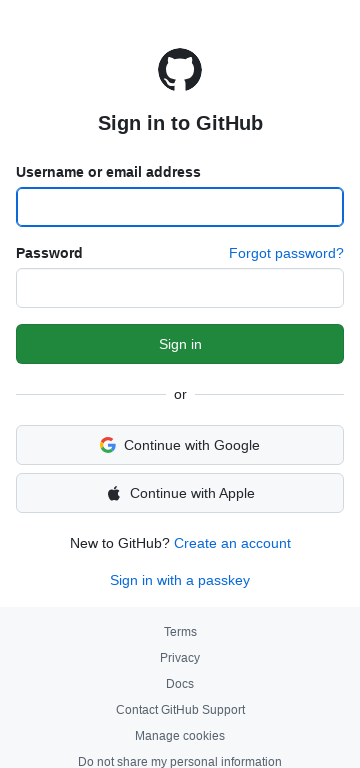

Waited 2 seconds for mobile view to load
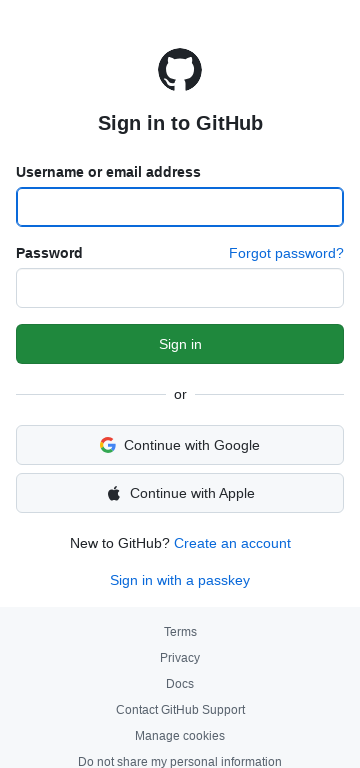

Set viewport to tablet width (1024x768)
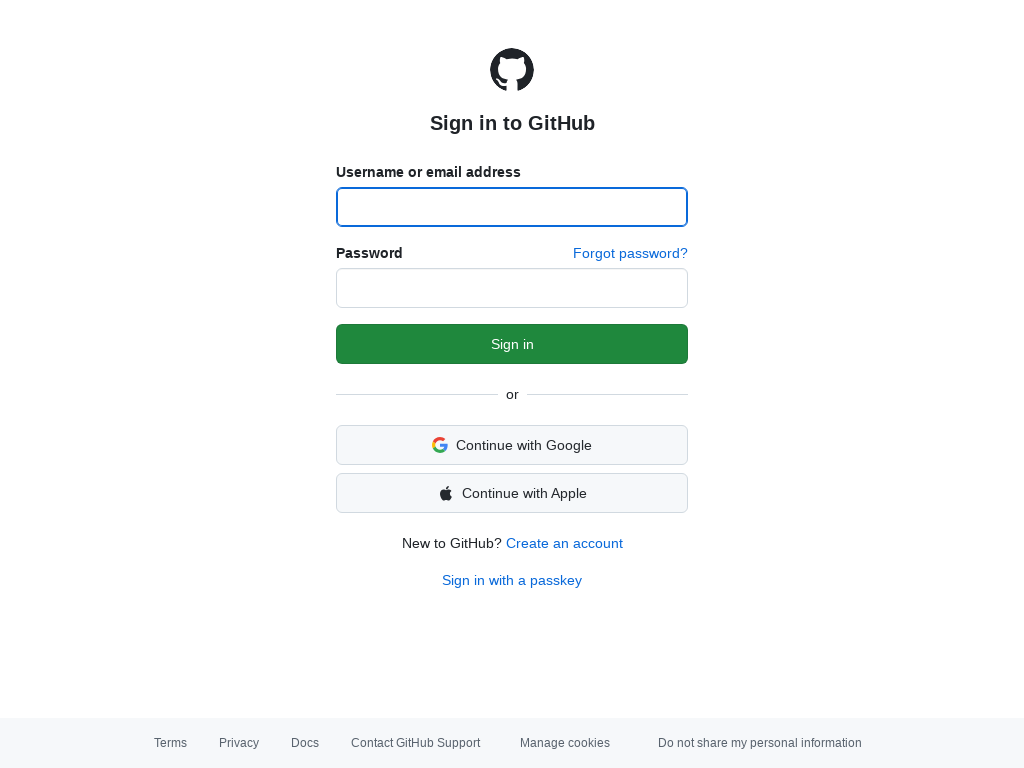

Reloaded page for tablet view
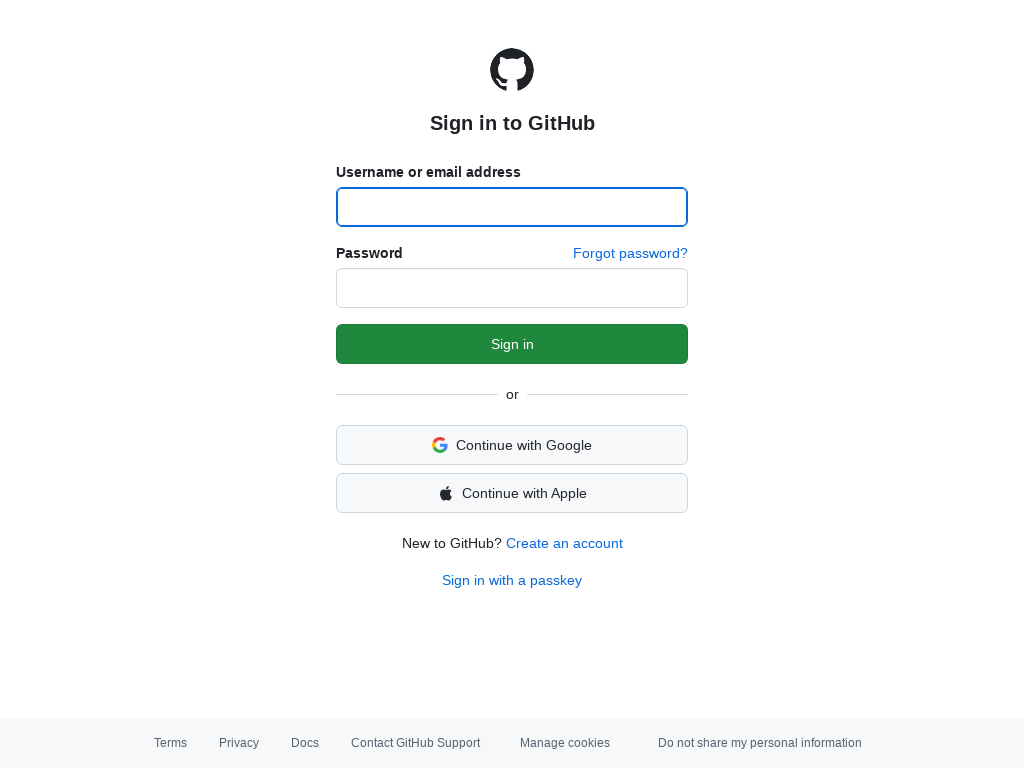

Waited 2 seconds for tablet view to load
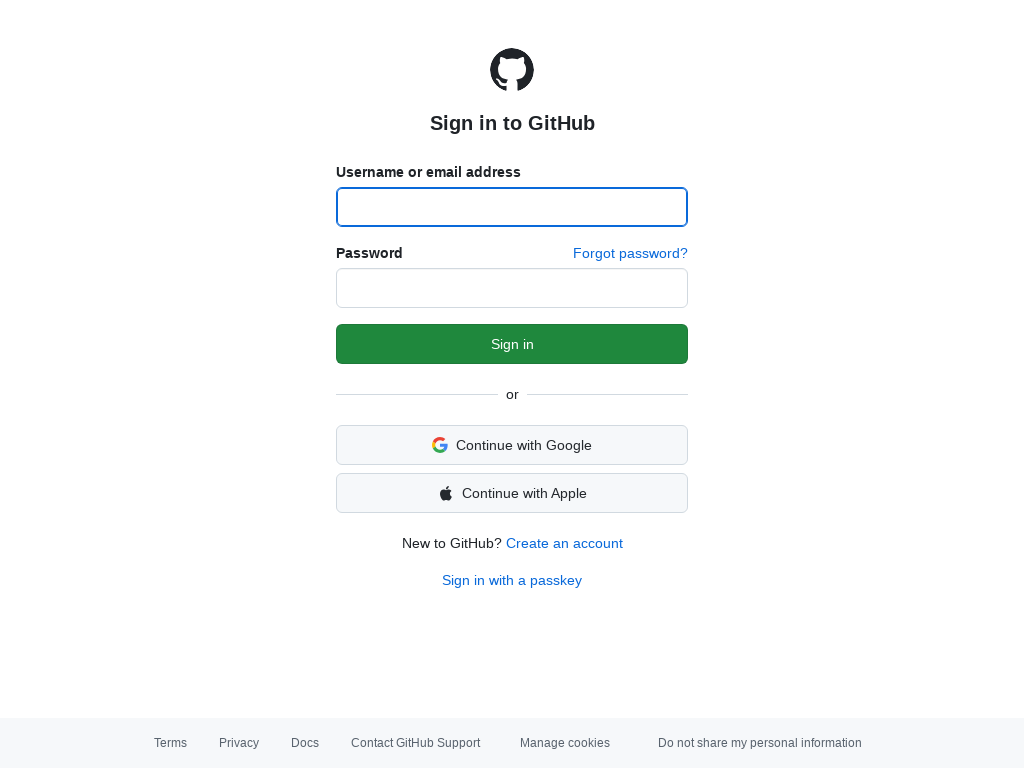

Set viewport to desktop width (1280x768)
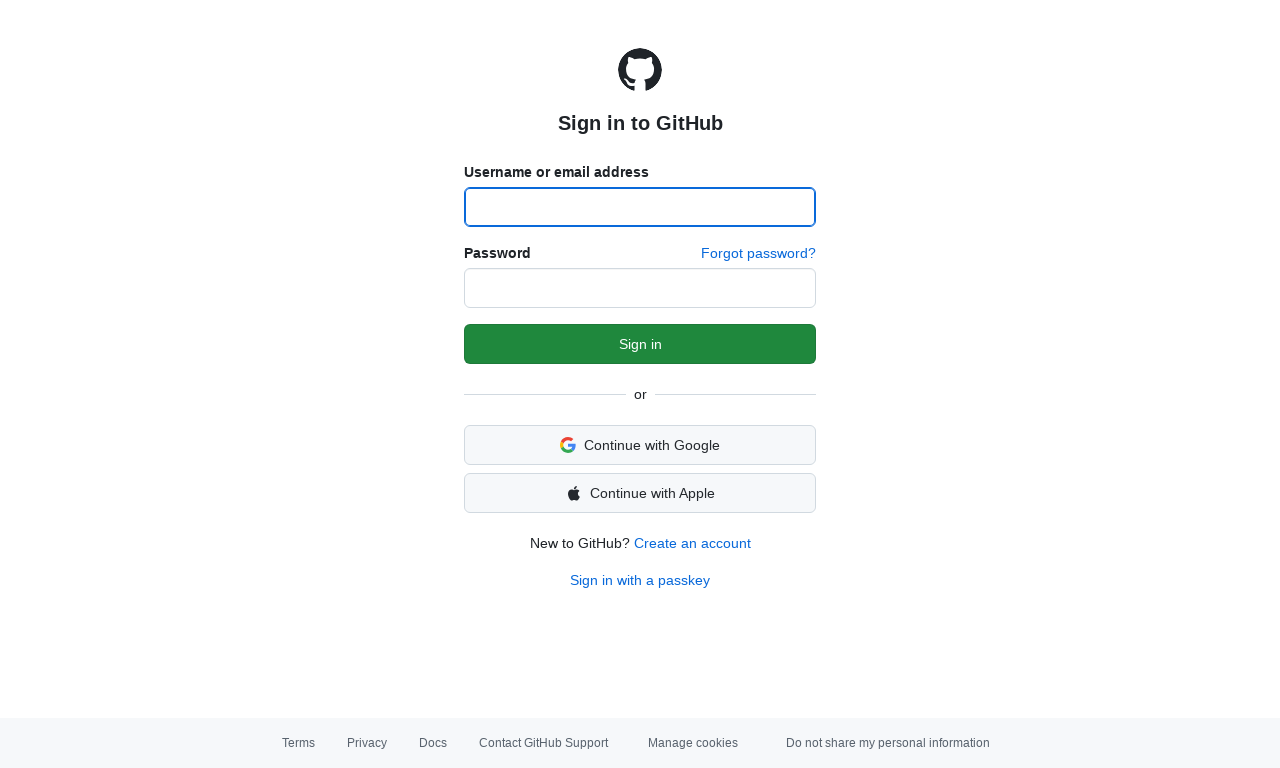

Reloaded page for desktop view
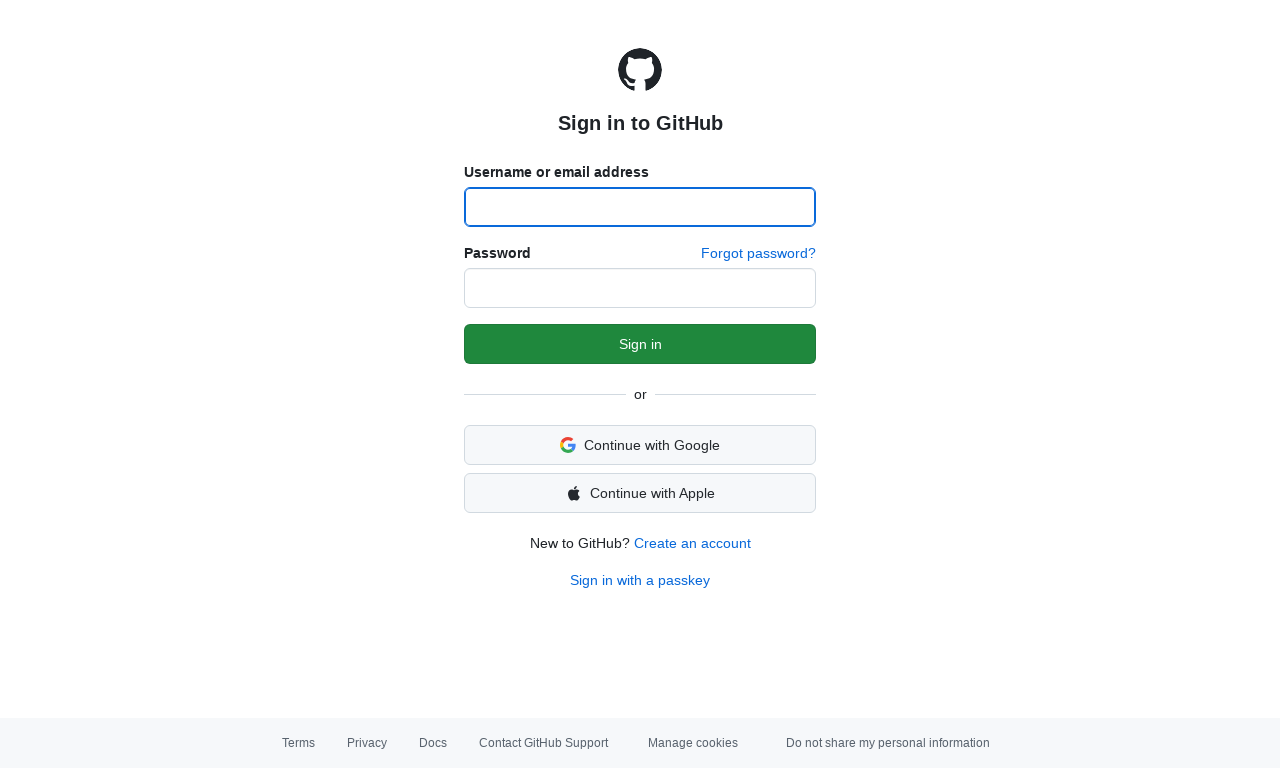

Waited 2 seconds for desktop view to load
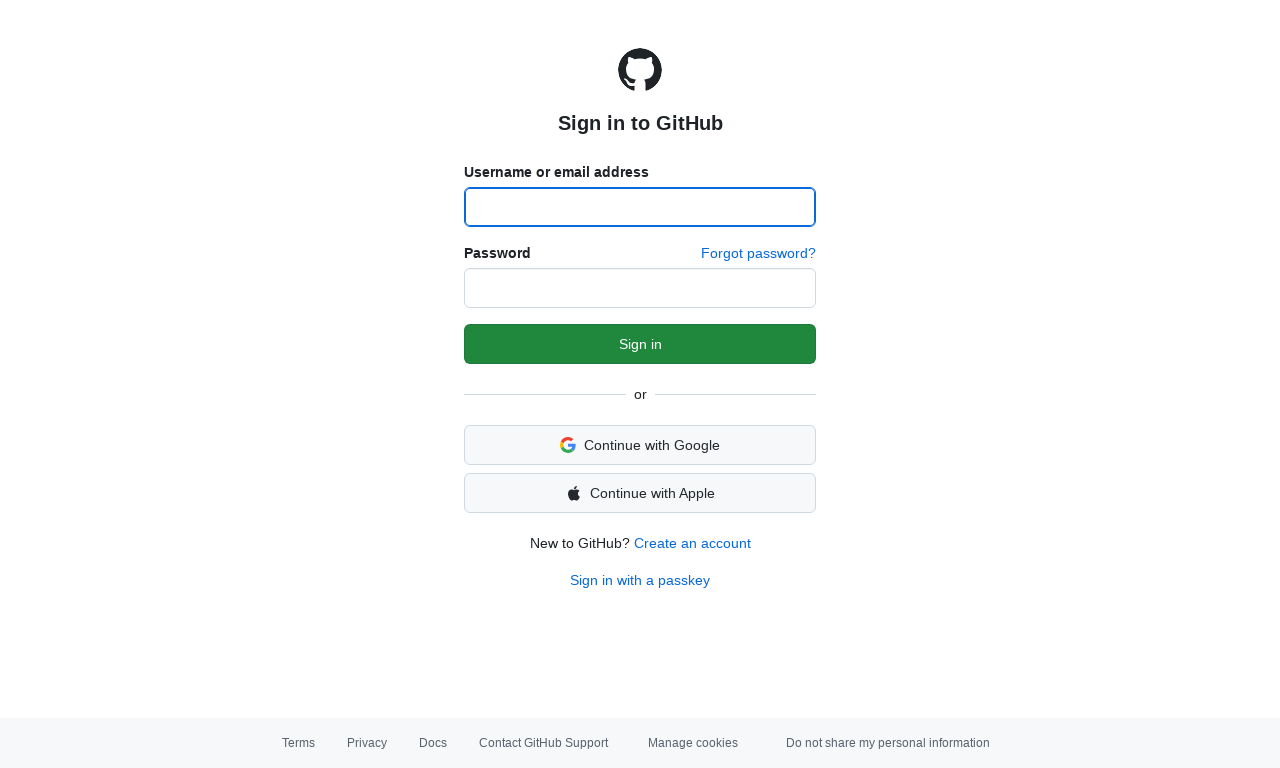

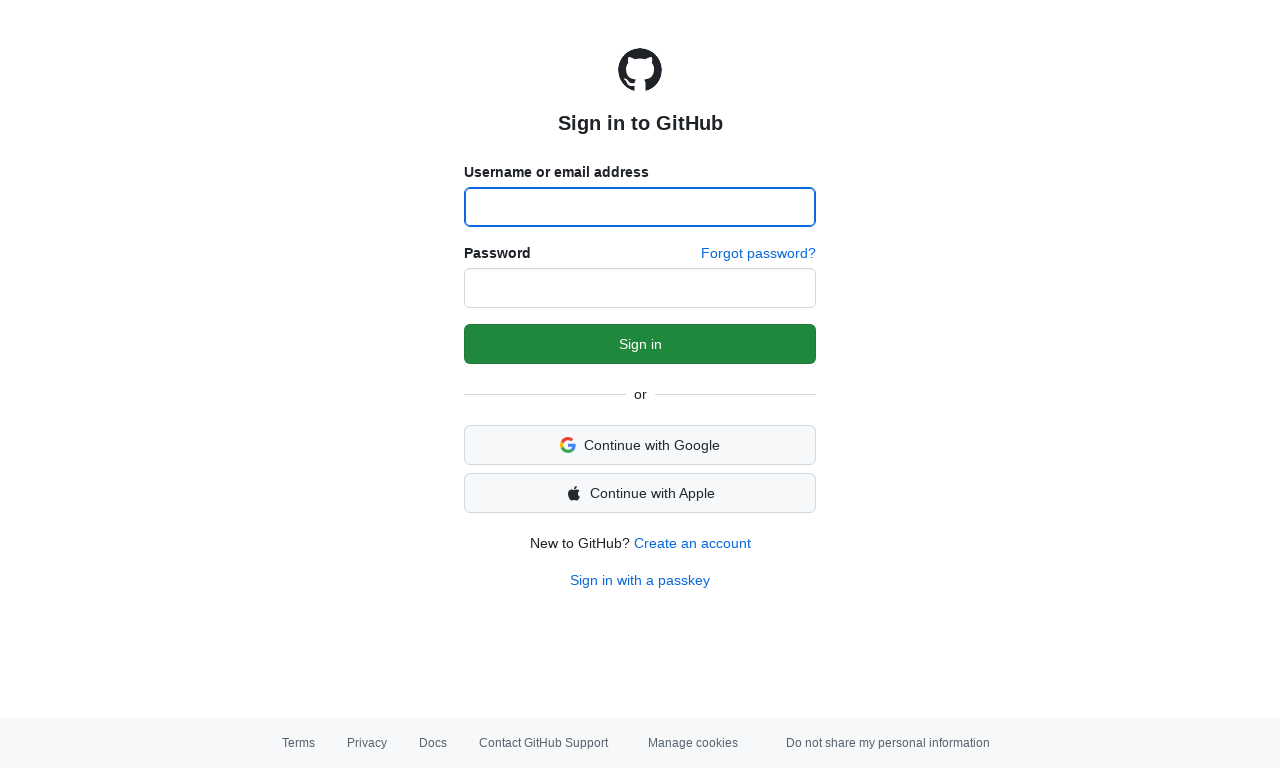